Navigates to a login page and hovers over the registration link to test hover interaction

Starting URL: https://nikita-filonov.github.io/qa-automation-engineer-ui-course/#/auth/login

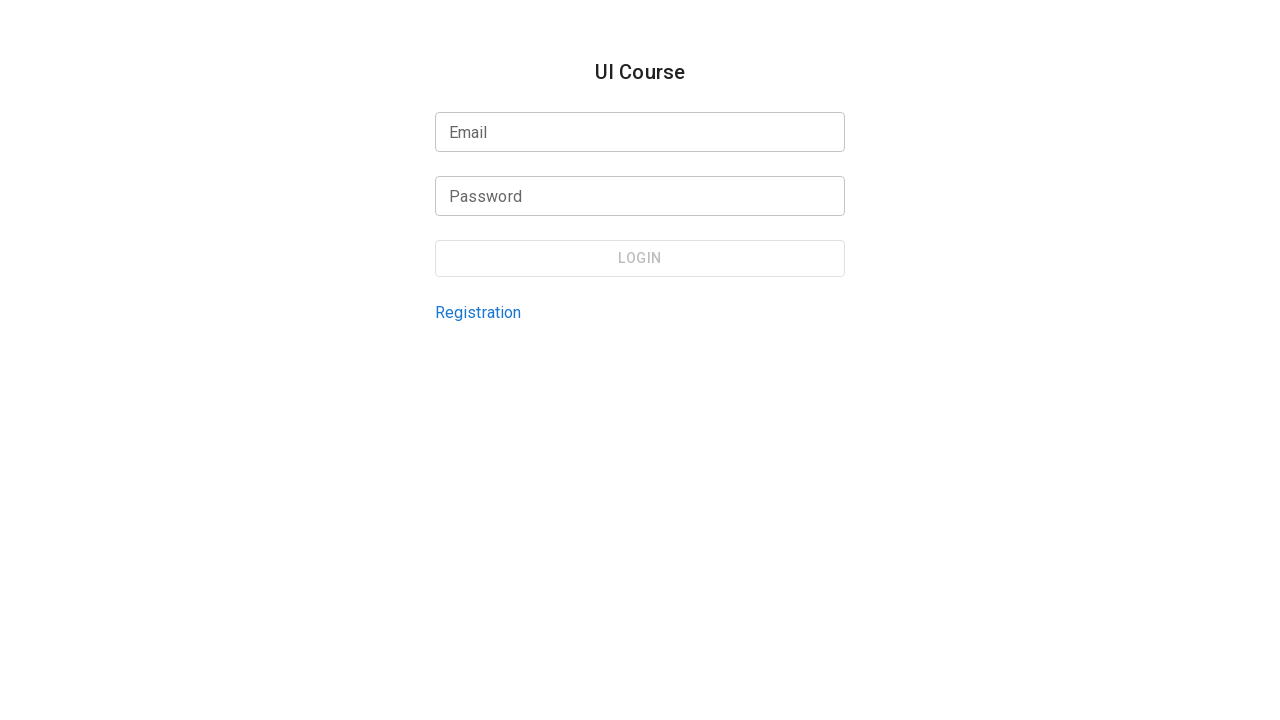

Located the registration link by test ID 'login-page-registration-link'
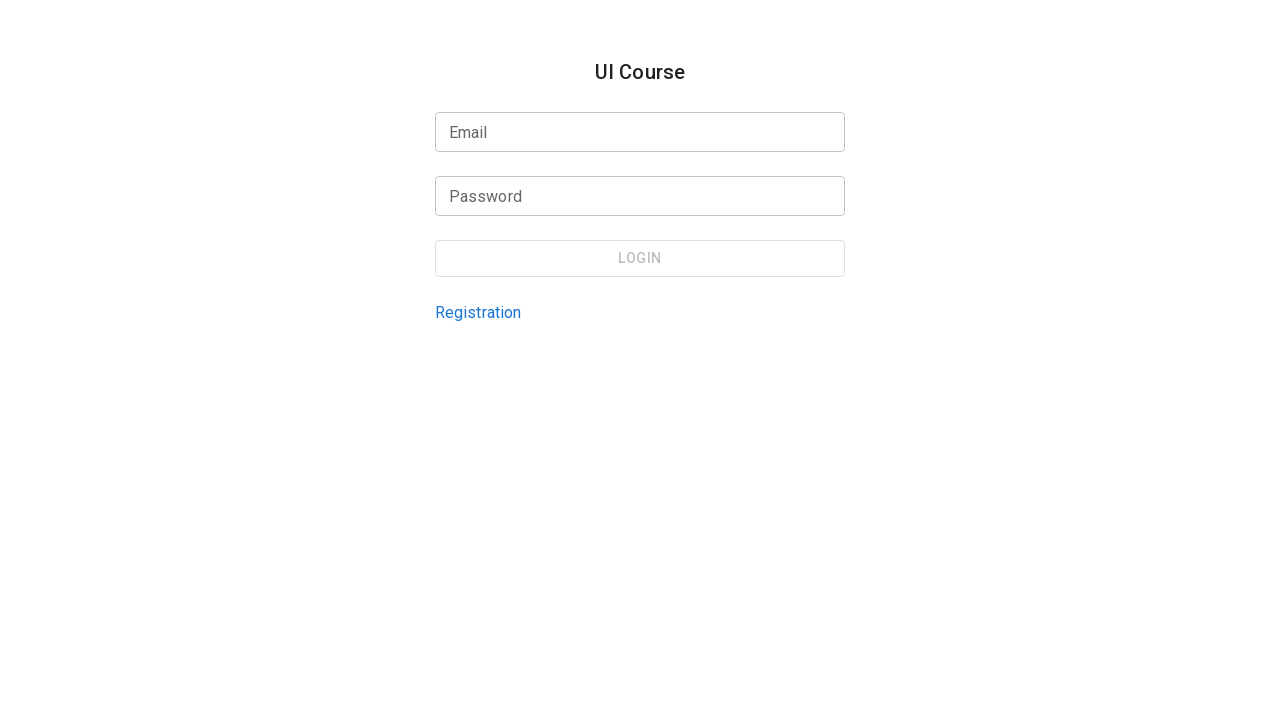

Hovered over the registration link at (478, 312) on internal:testid=[data-testid="login-page-registration-link"s]
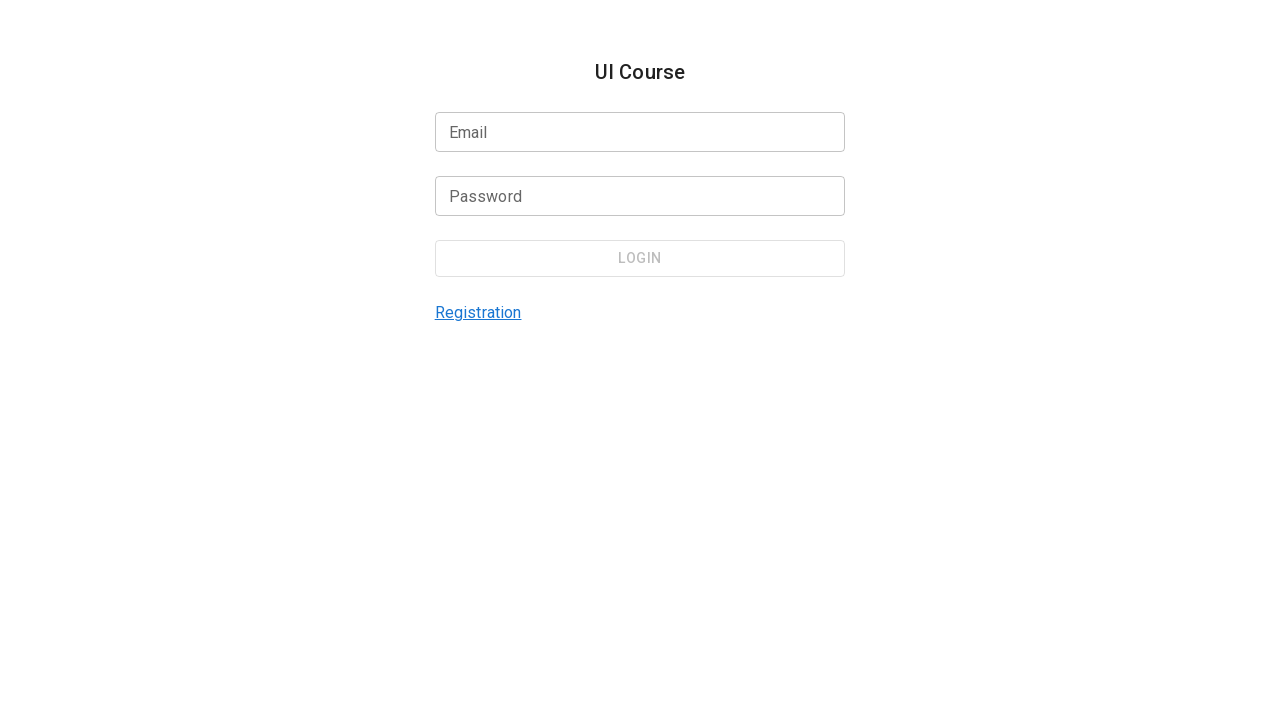

Waited 1000ms for hover effect to be visible
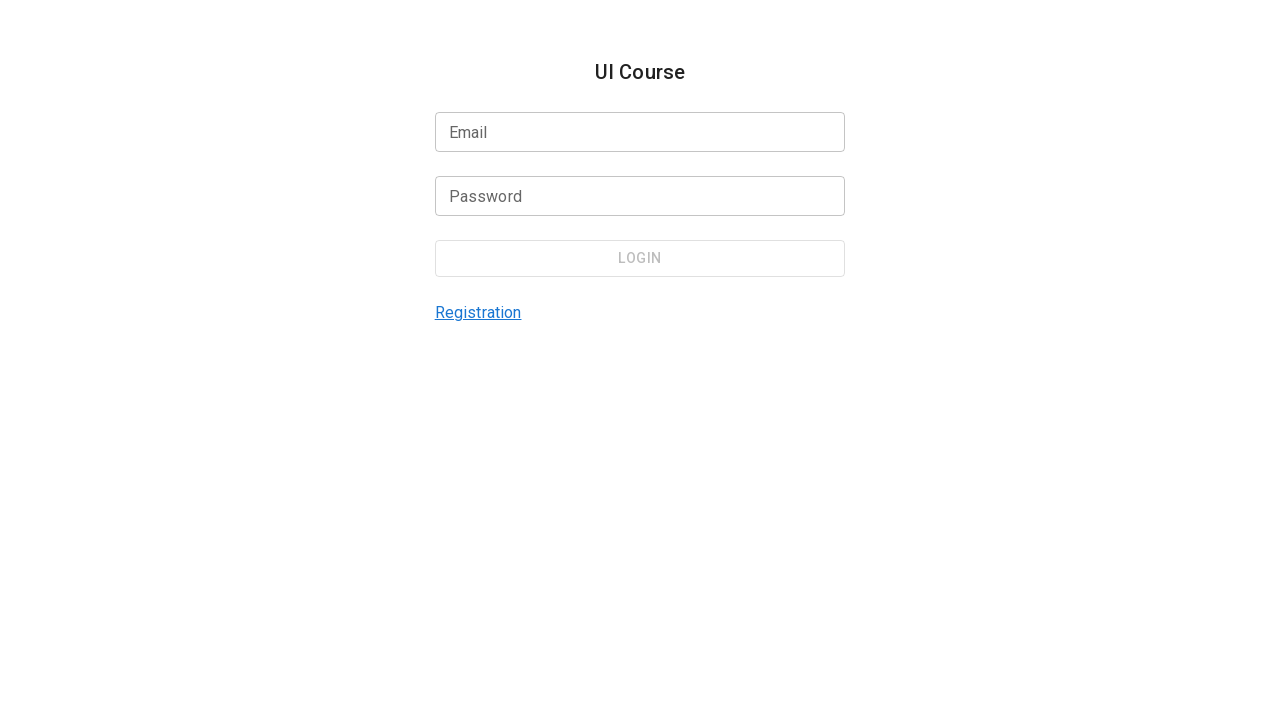

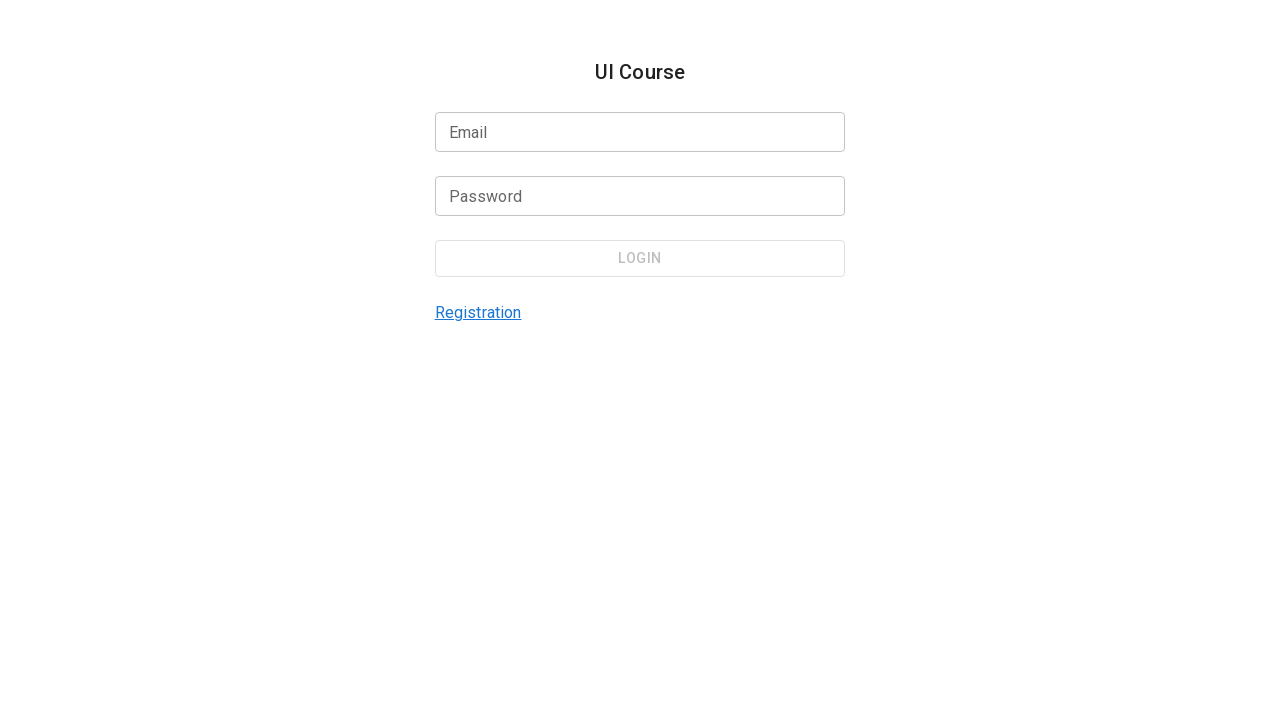